Tests dropdown menu functionality on a form page by selecting birth date values (day, month, year) from three separate dropdown menus using different selection methods (index, value, and visible text).

Starting URL: https://testotomasyonu.com/form

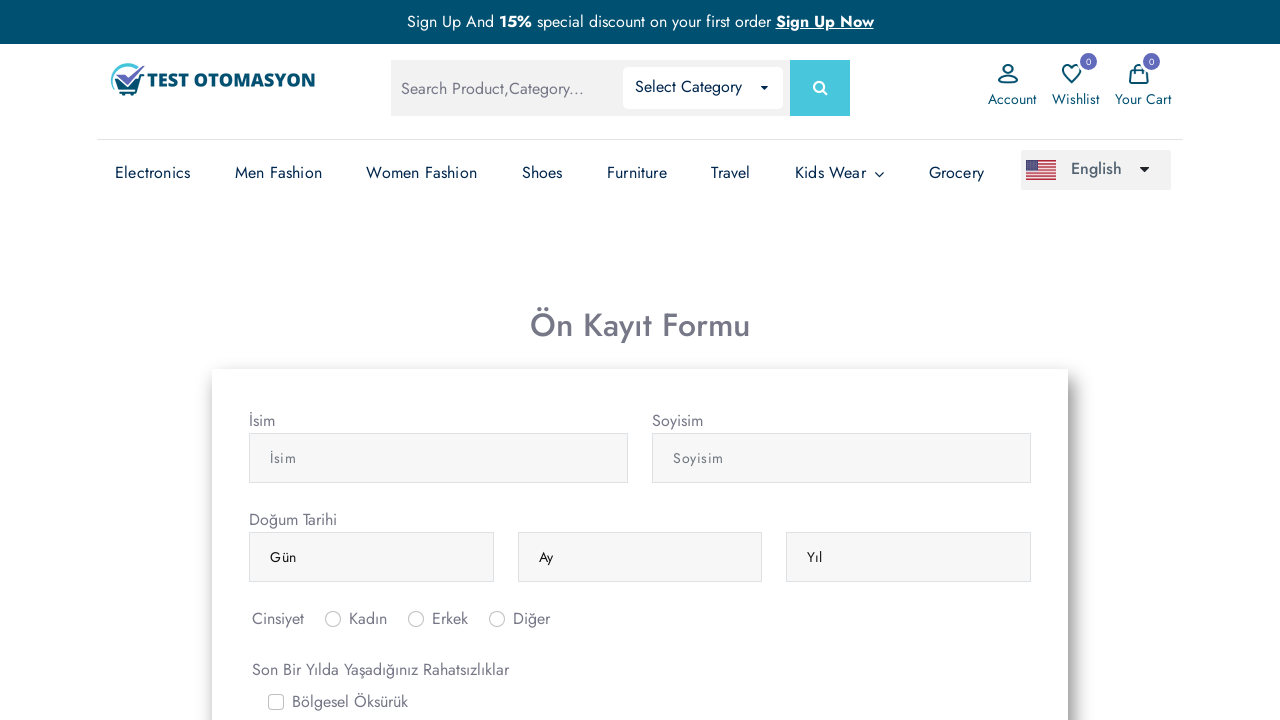

Selected 5th option from day dropdown by index on (//select[@class='form-control'])[1]
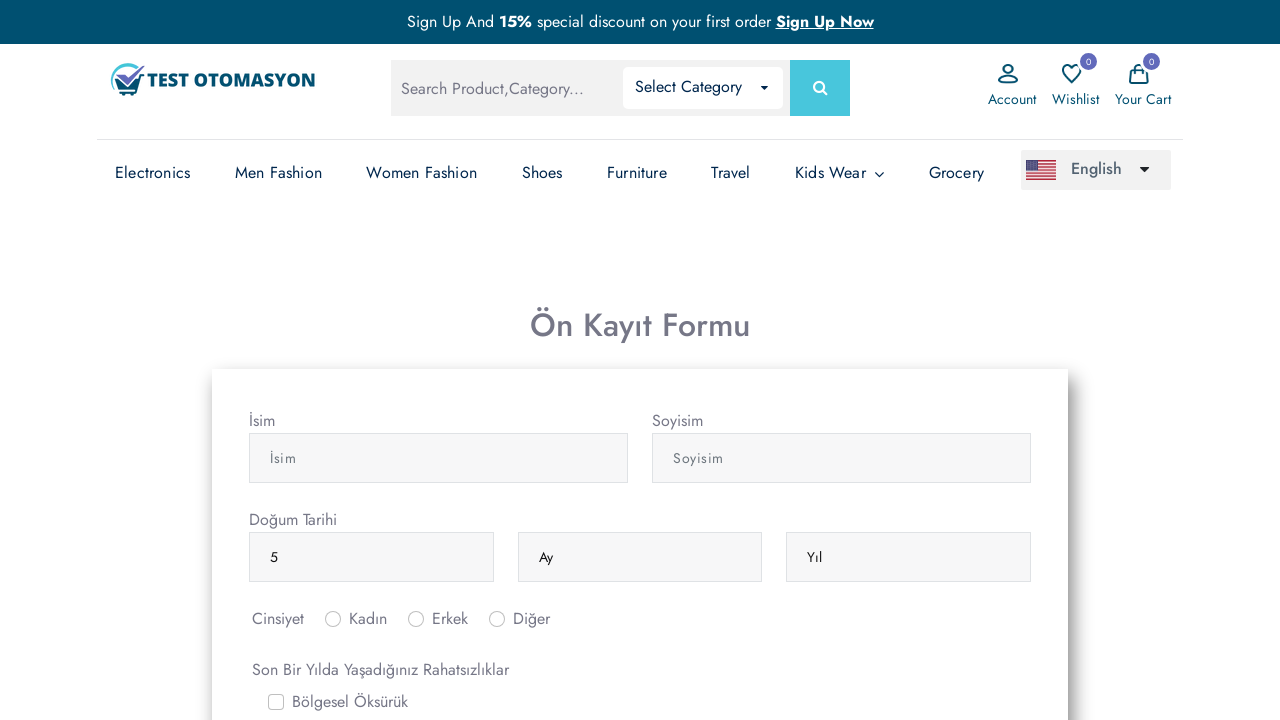

Selected 'nisan' (April) from month dropdown by value on (//select[@class='form-control'])[2]
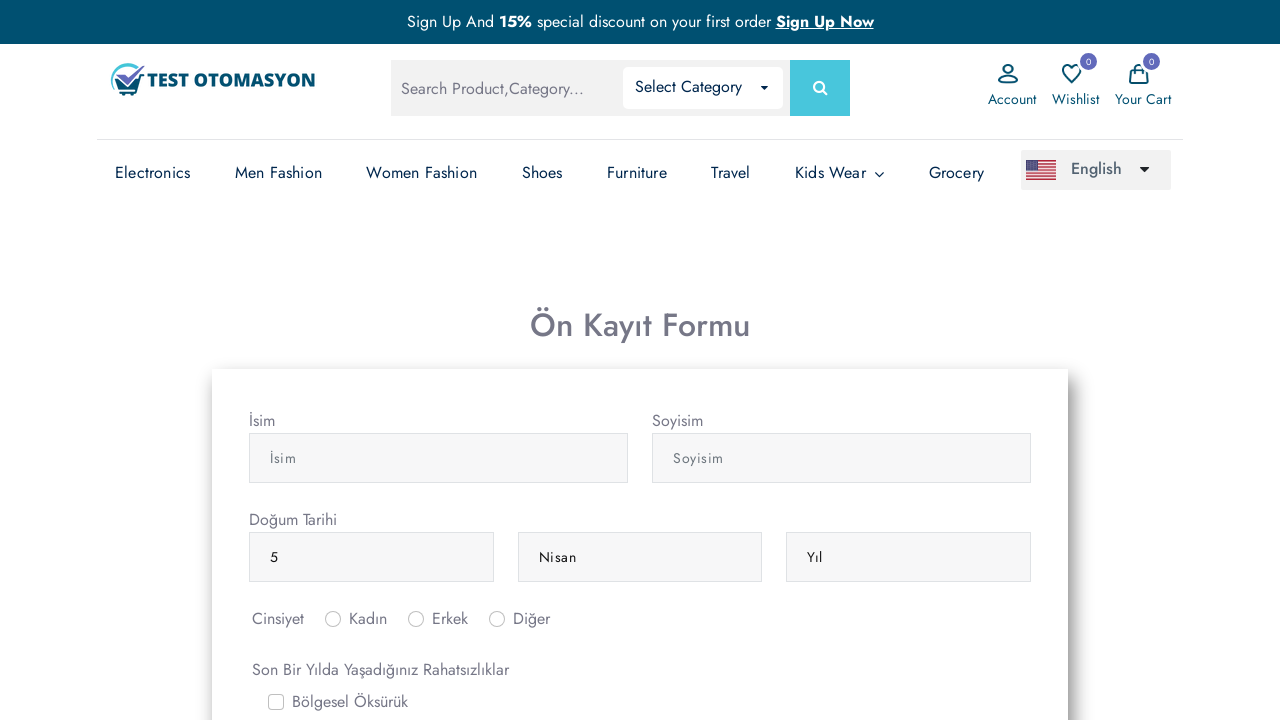

Selected '1990' from year dropdown by visible text on (//select[@class='form-control'])[3]
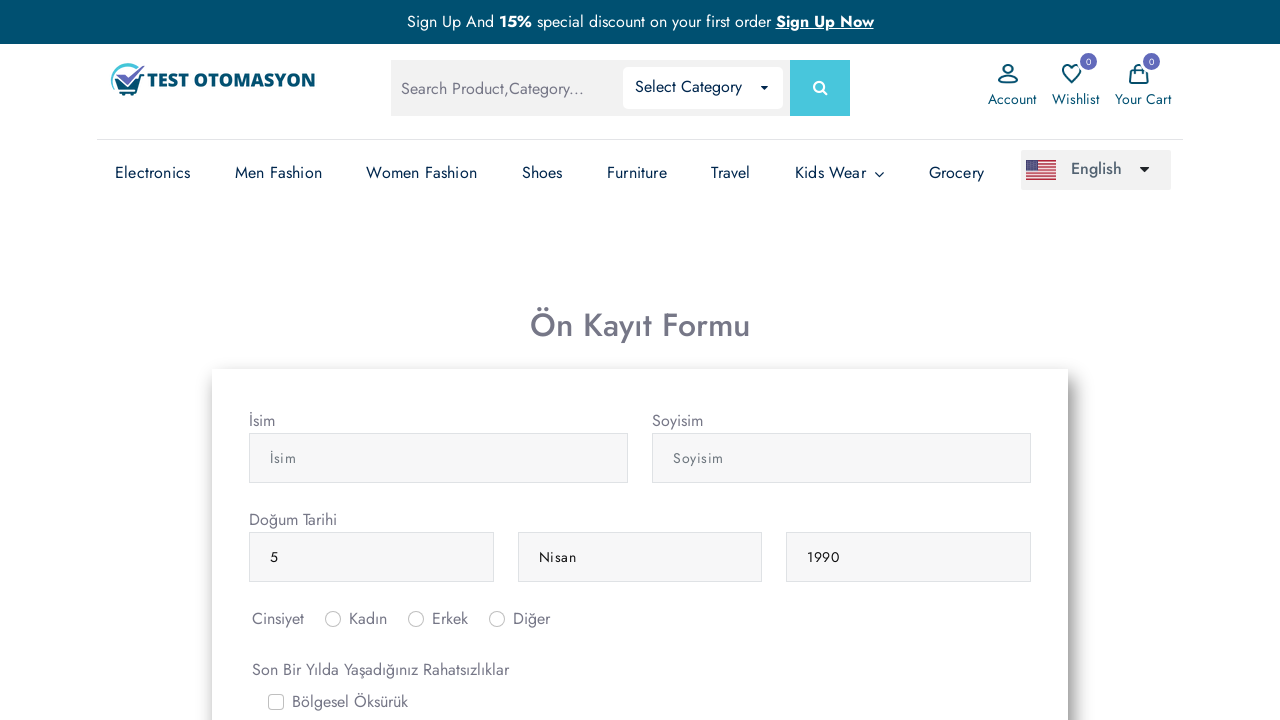

Located month dropdown element
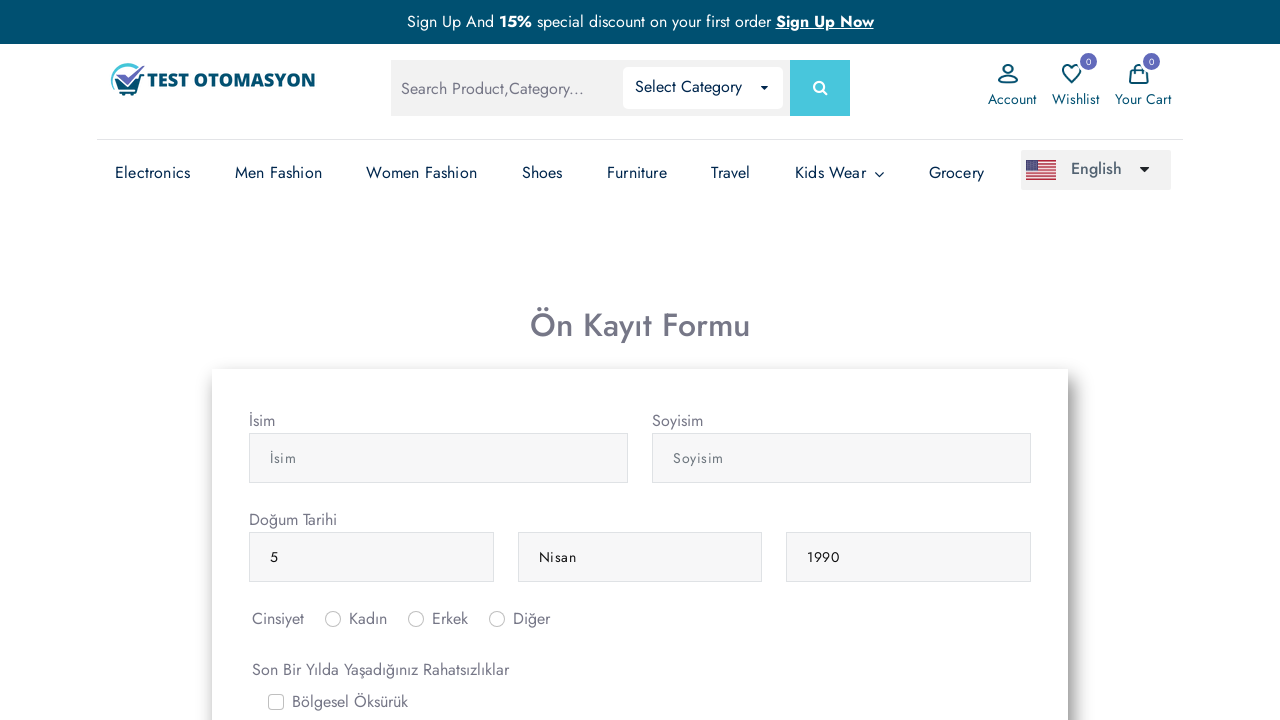

Located all option elements in month dropdown
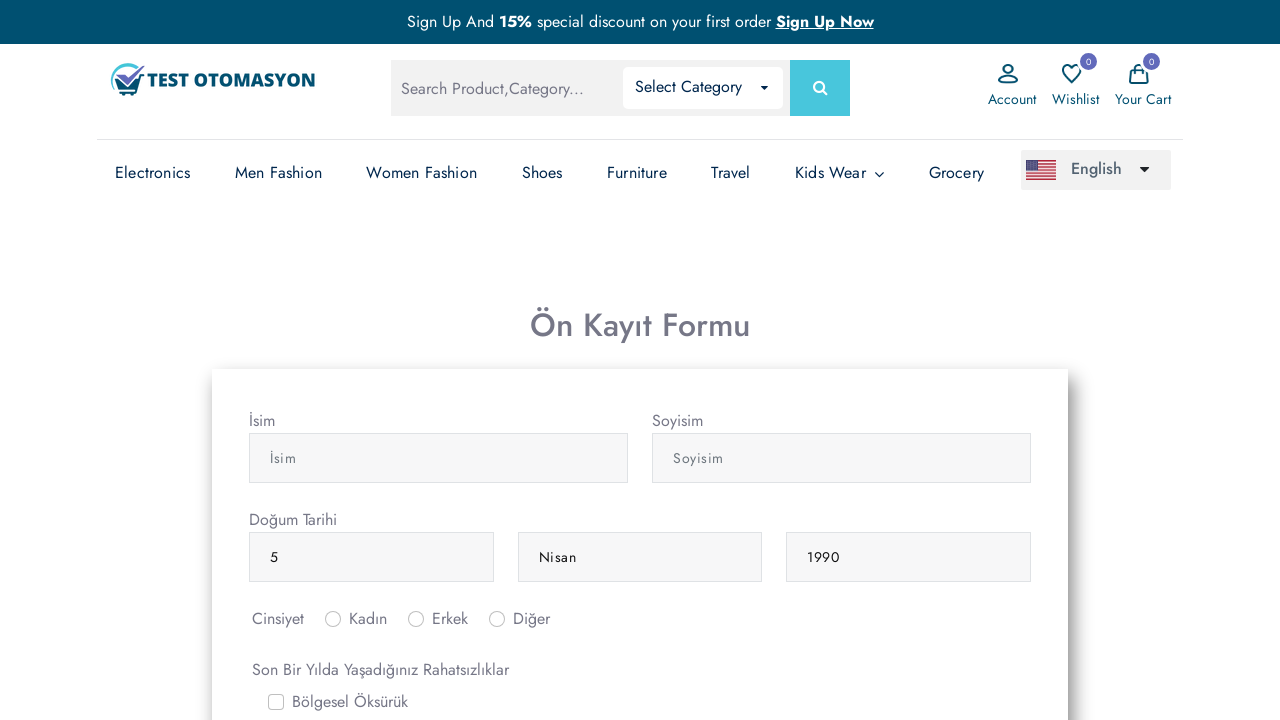

Verified month dropdown contains exactly 13 options
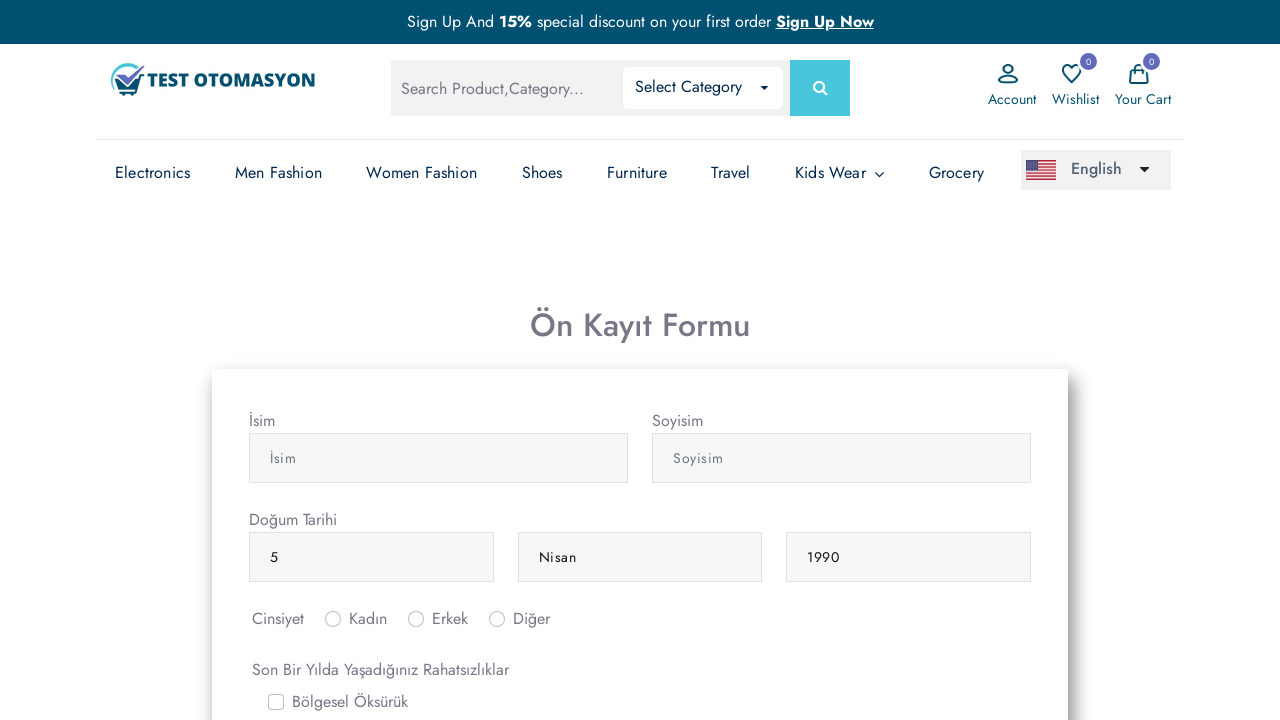

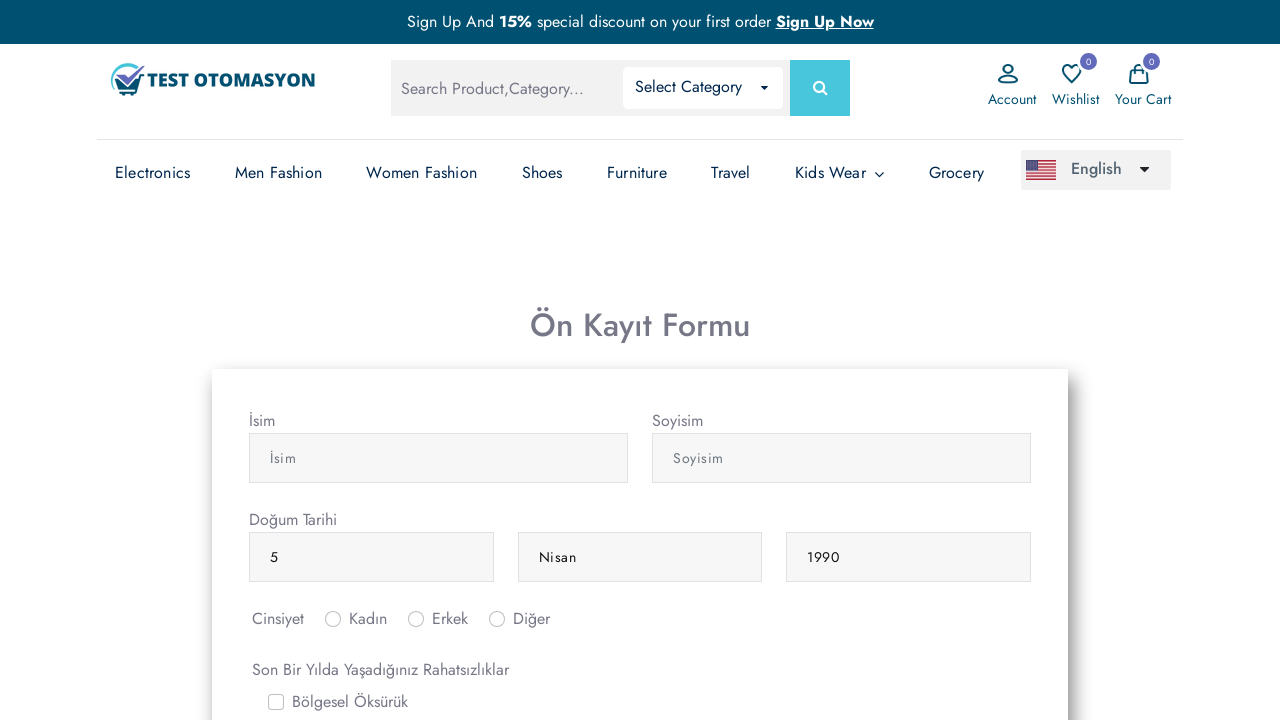